Tests navigation from the font generator page to the main Lorem Ipsum homepage by clicking the Lorem Ipsum link in the navigation bar

Starting URL: https://loremipsum.io/font-generator

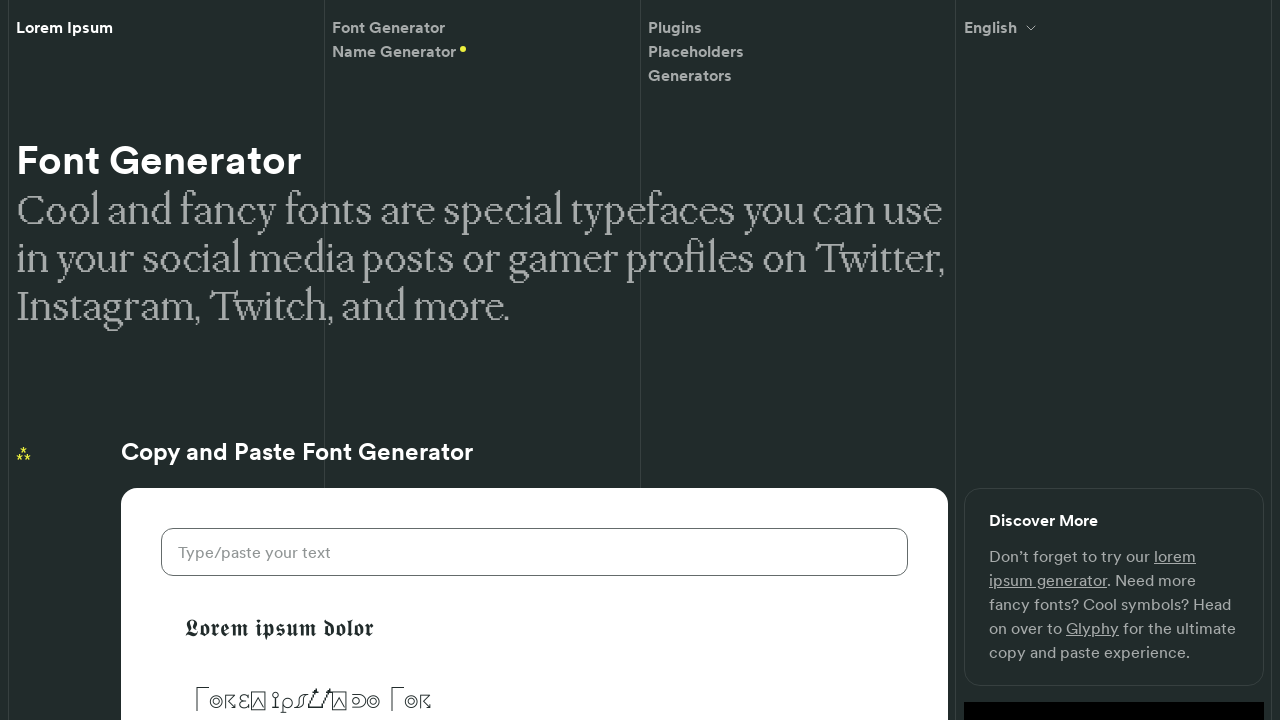

Clicked the first Lorem Ipsum link in the navigation bar at (64, 28) on internal:role=link[name="Lorem Ipsum"i] >> nth=0
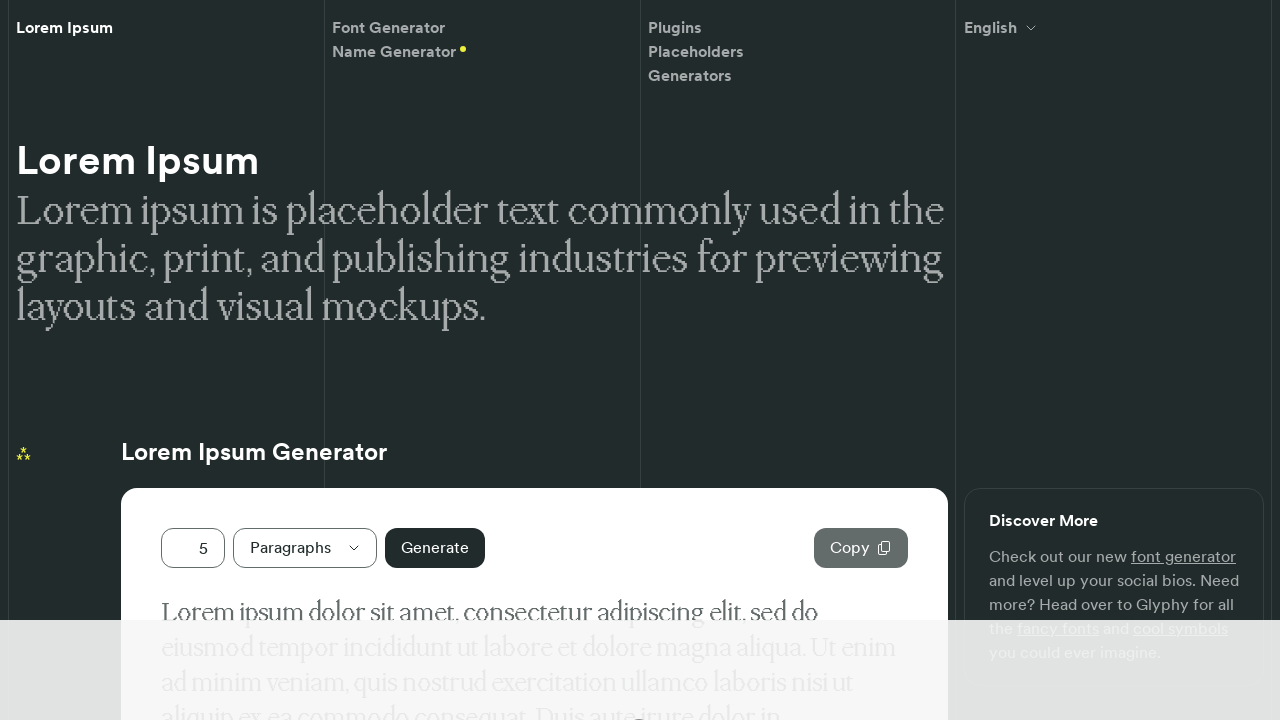

Navigation completed - arrived at the main Lorem Ipsum homepage
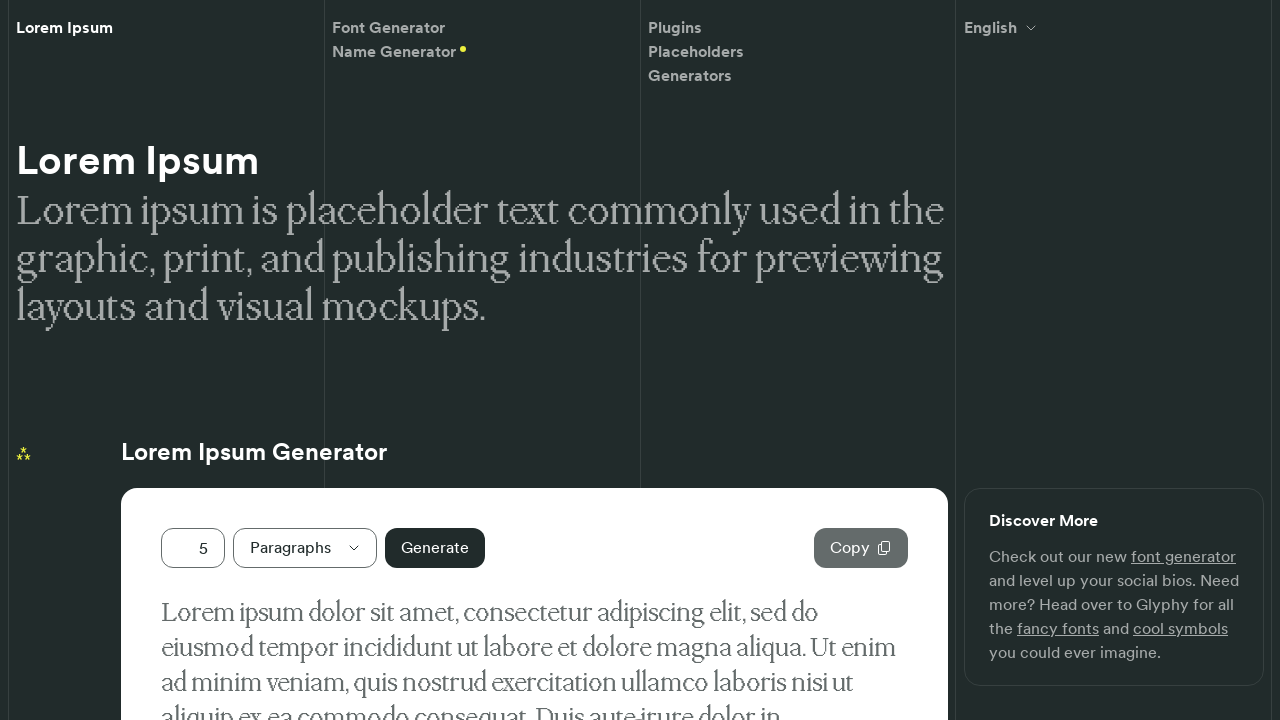

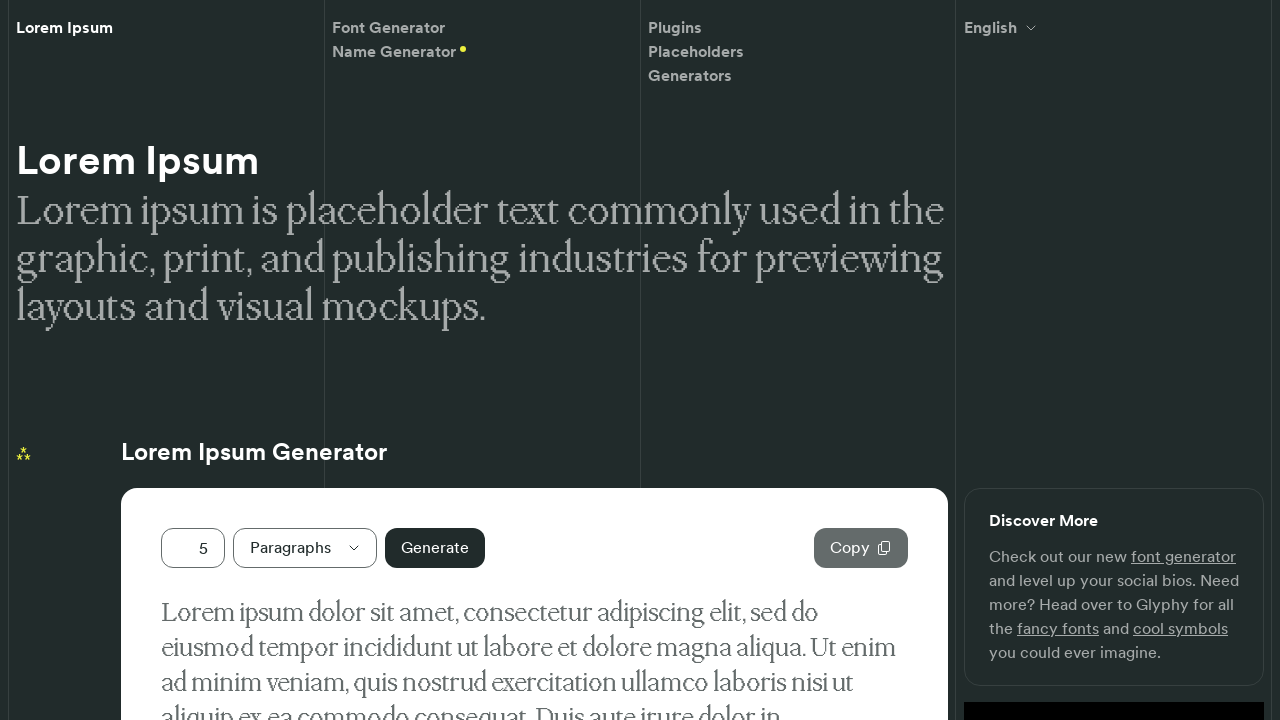